Tests adding a new employee record by filling out a form with first name, last name, and email fields, then submitting the form.

Starting URL: https://prtapp.herokuapp.com/showNewEmployeeForm

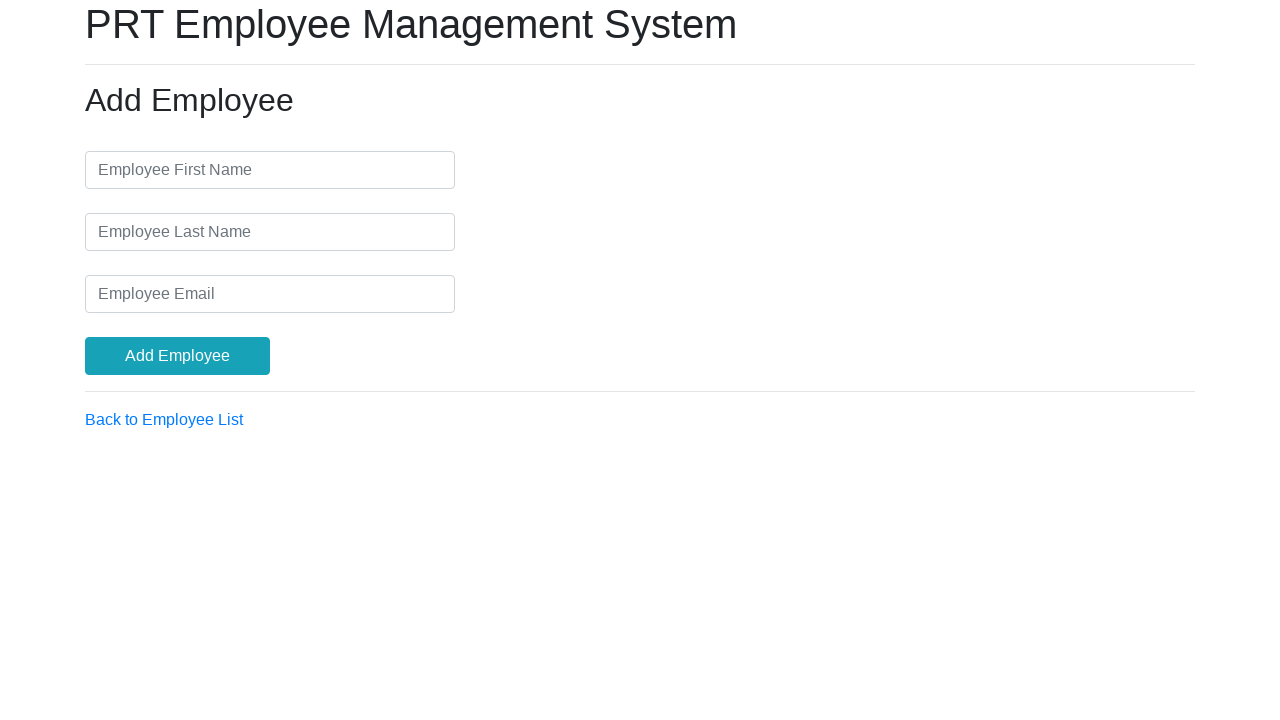

Filled first name field with 'Alexandra' on #firstName
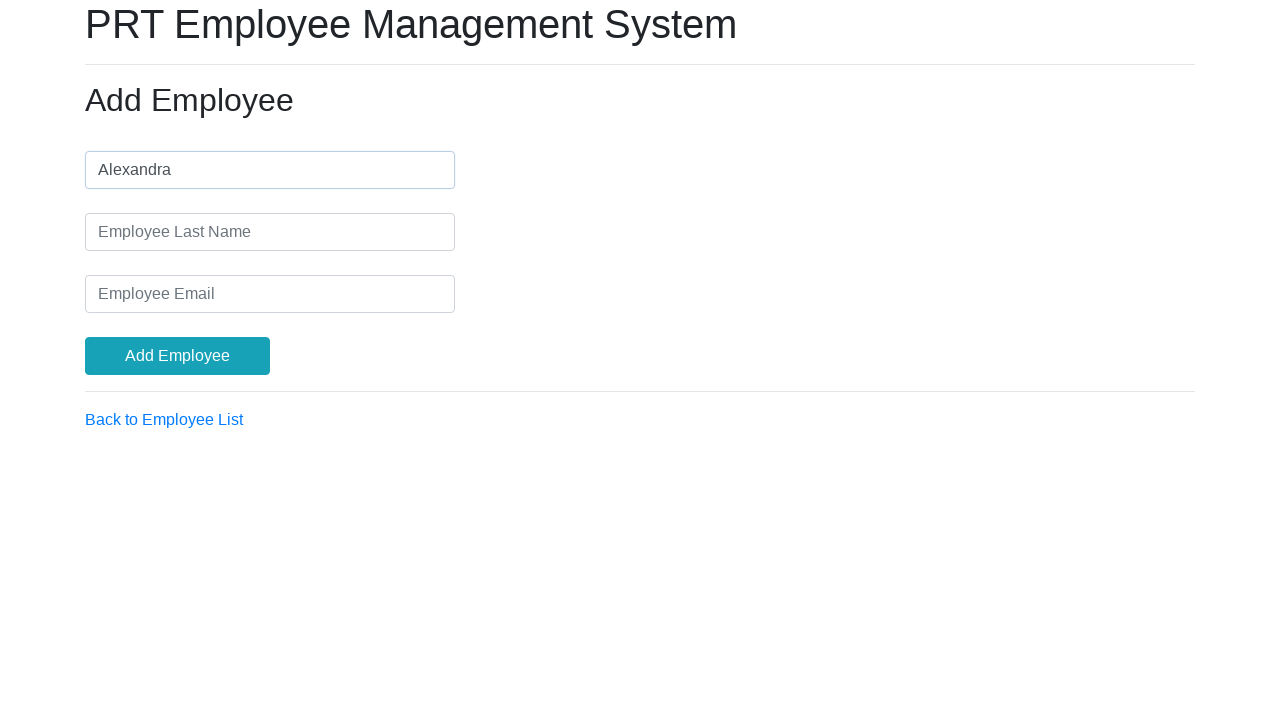

Filled last name field with 'Thompson' on #lastName
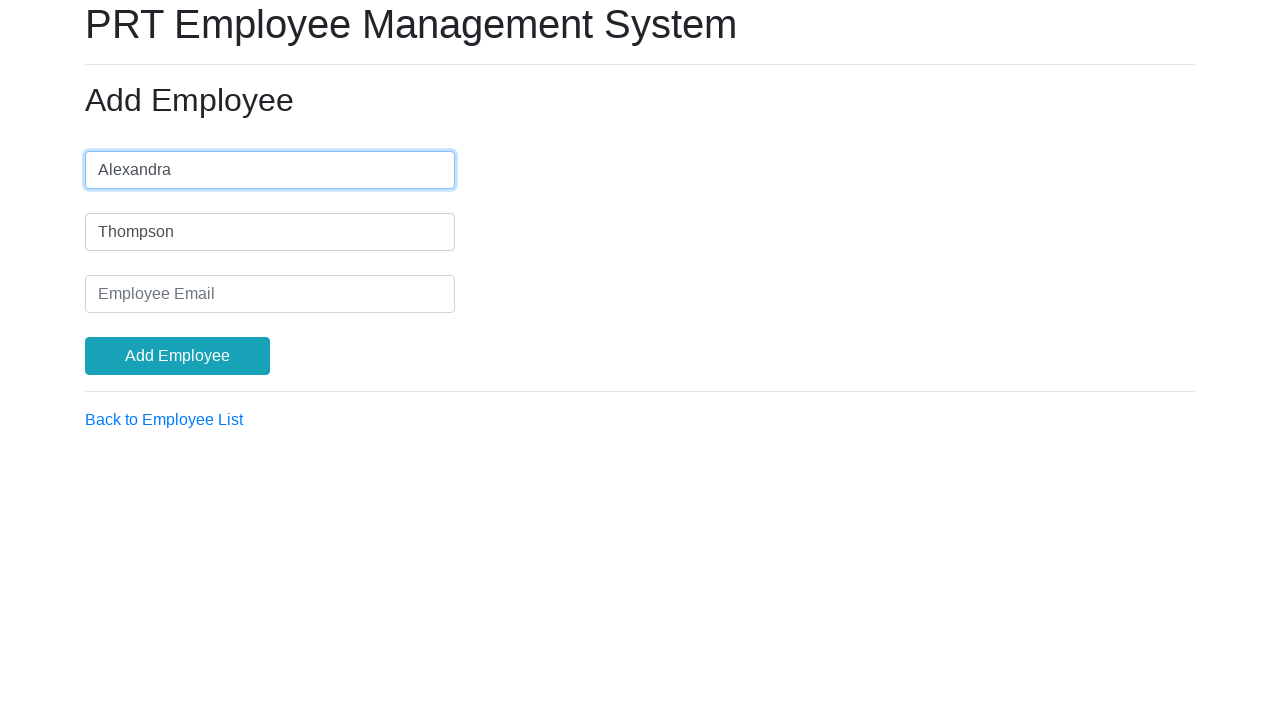

Filled email field with 'alexandra.thompson@testmail.com' on #email
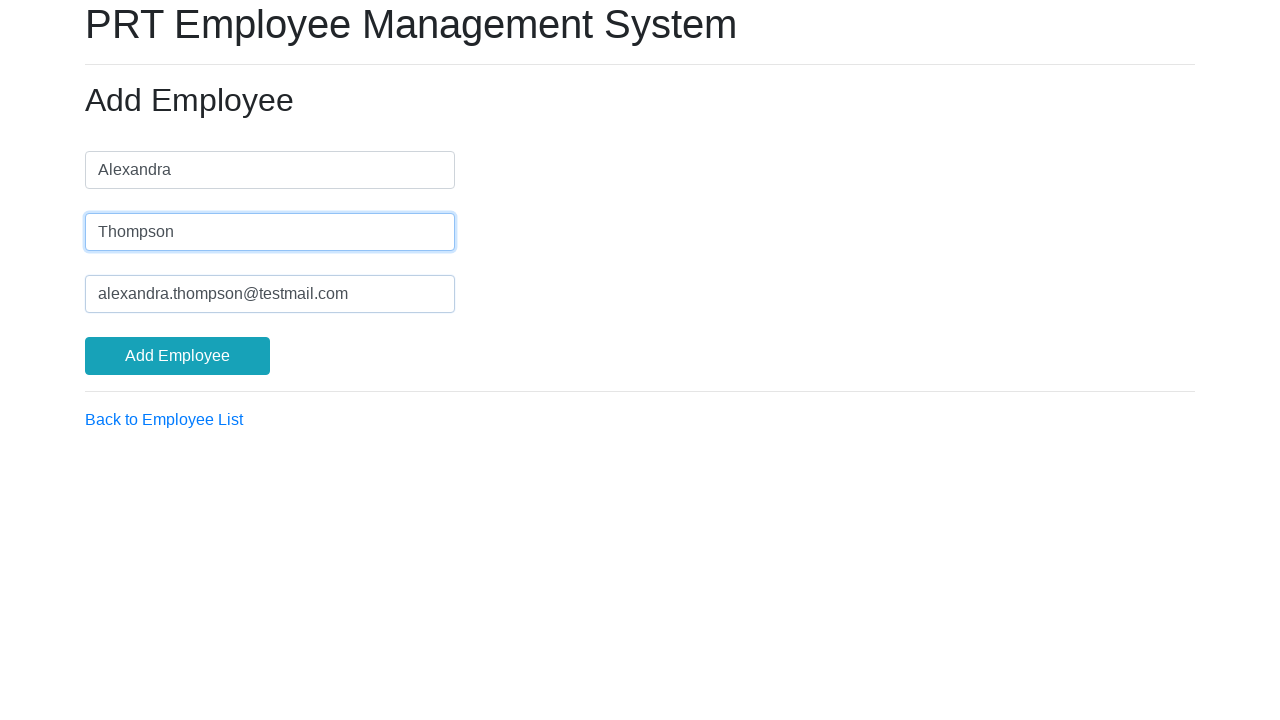

Clicked submit button to add new employee record at (178, 356) on [type='submit']
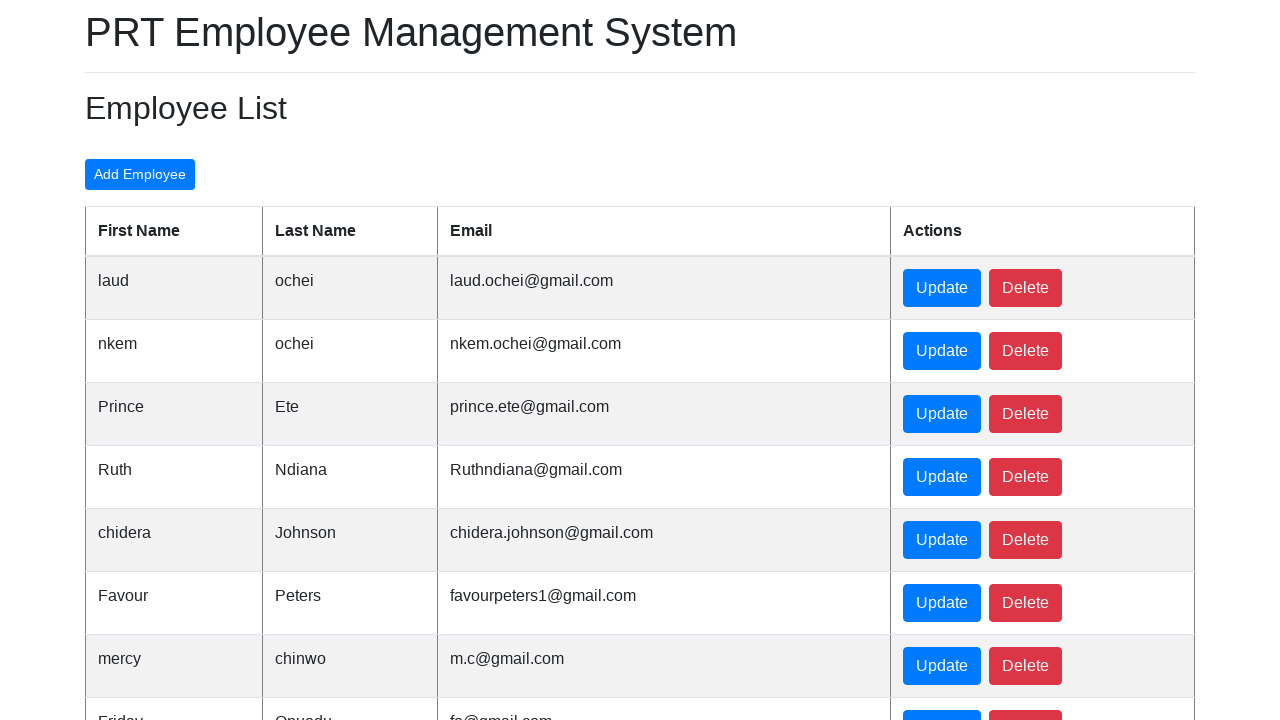

Form submission completed and page loaded
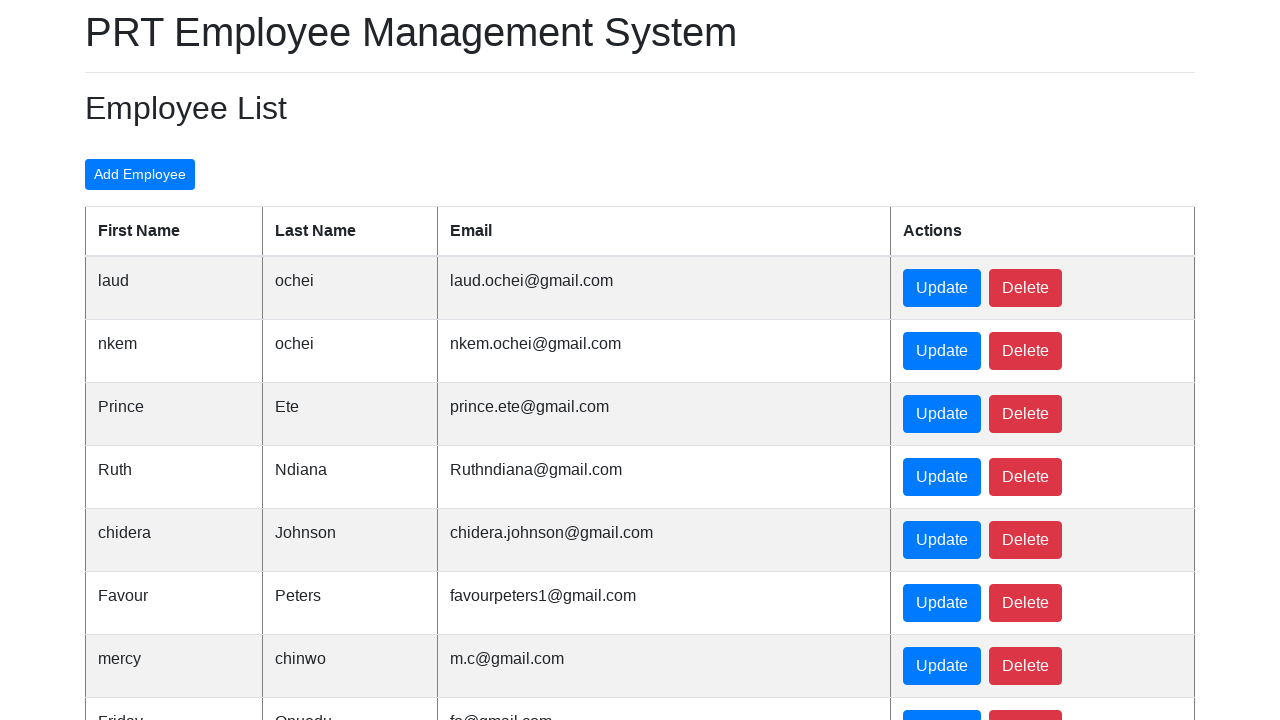

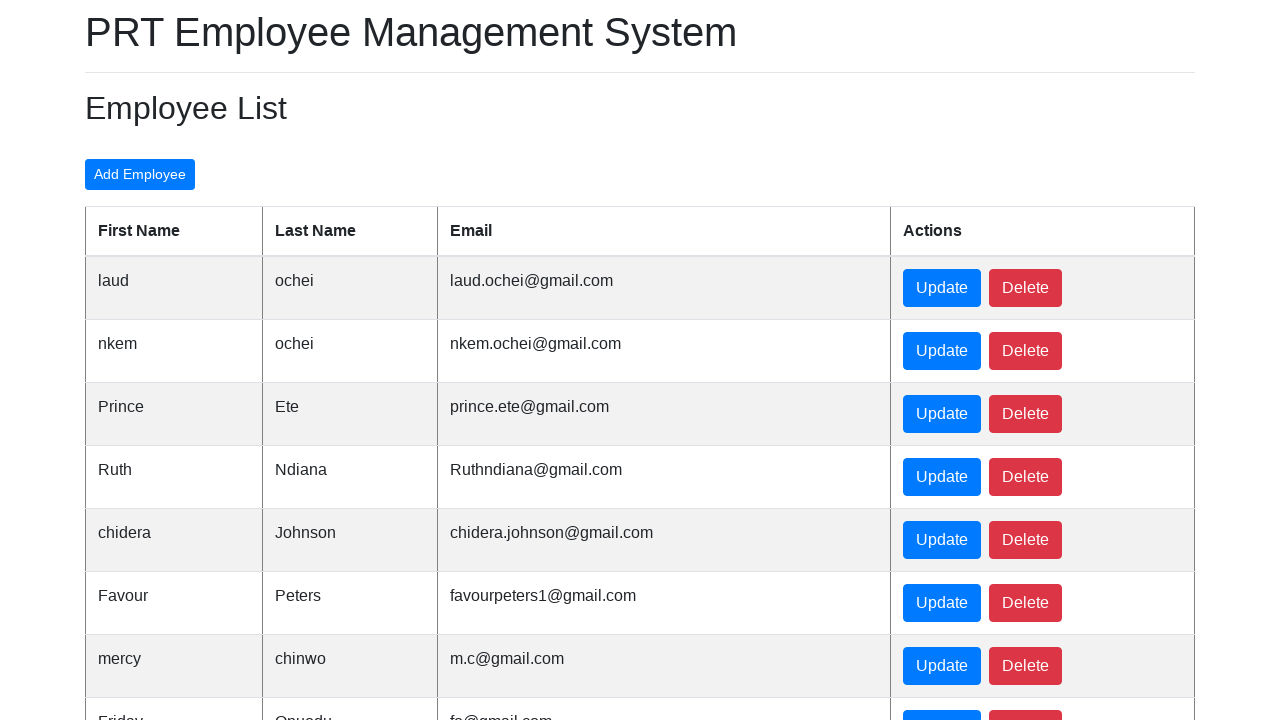